Tests scroll functionality by scrolling down to the Subscription section at the bottom of the page and then scrolling back up to the top.

Starting URL: https://automationexercise.com/

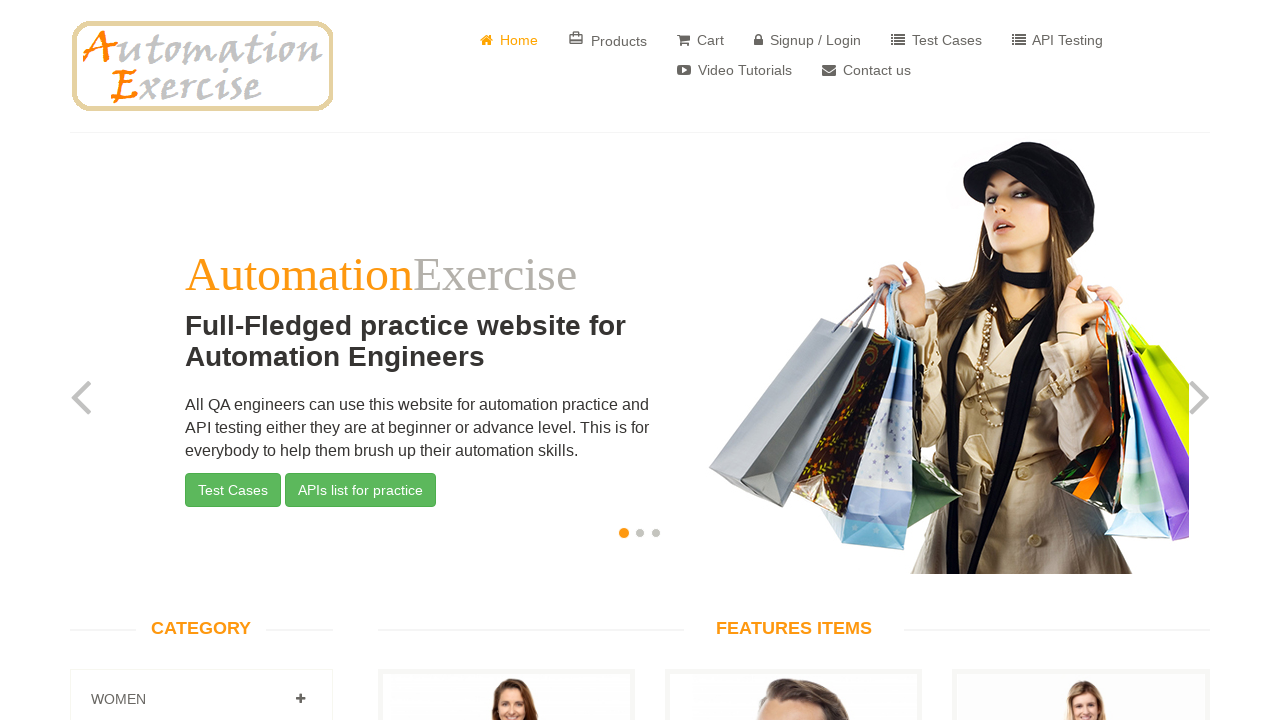

Page loaded with domcontentloaded state
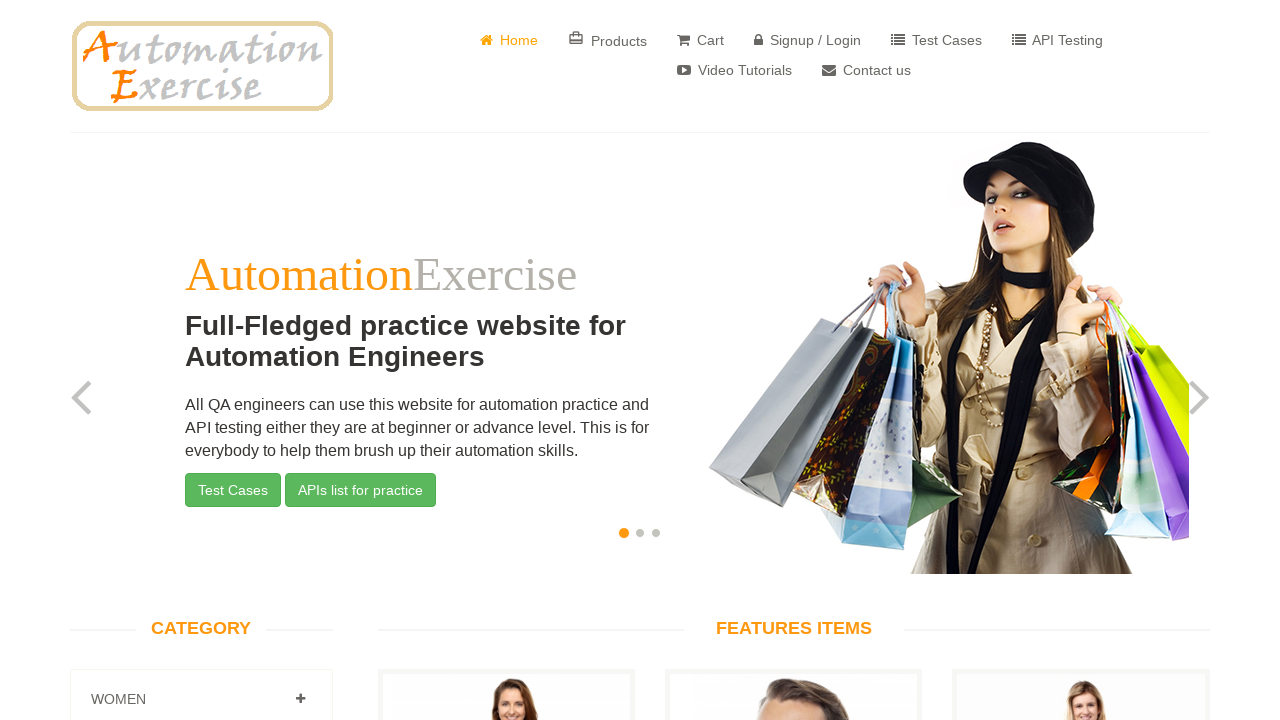

Located Subscription section element
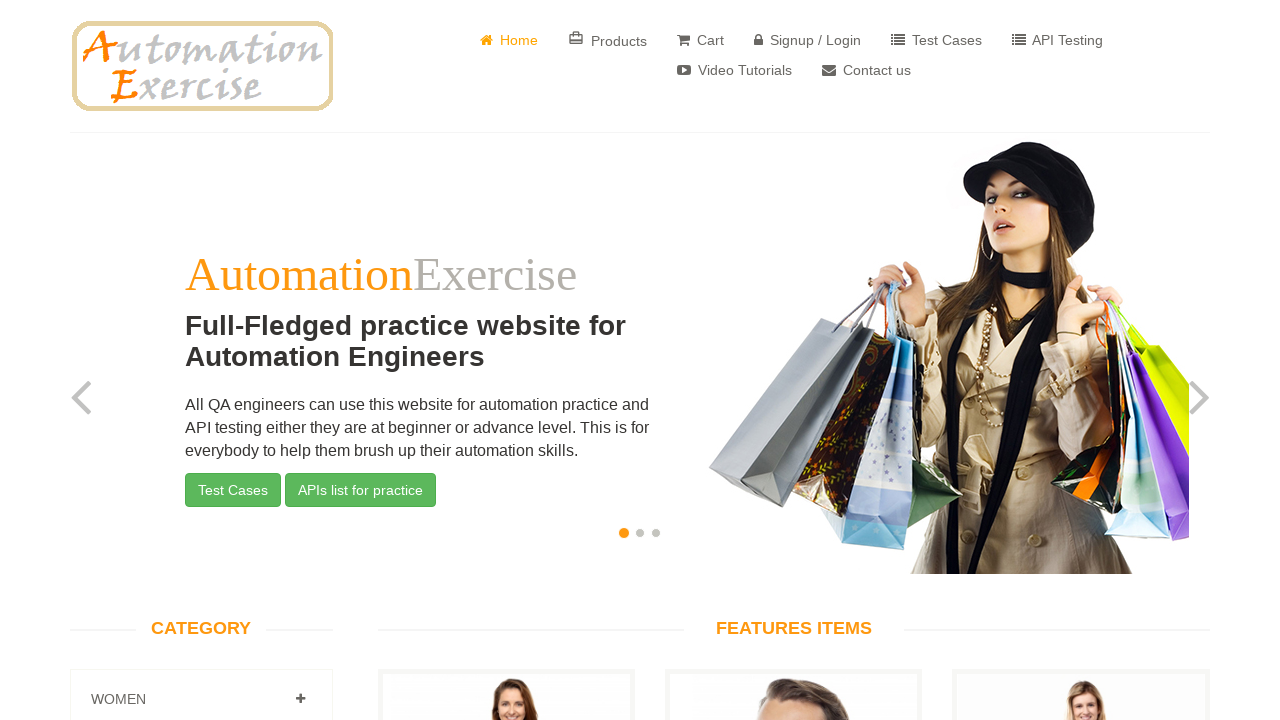

Scrolled down to Subscription section at bottom of page
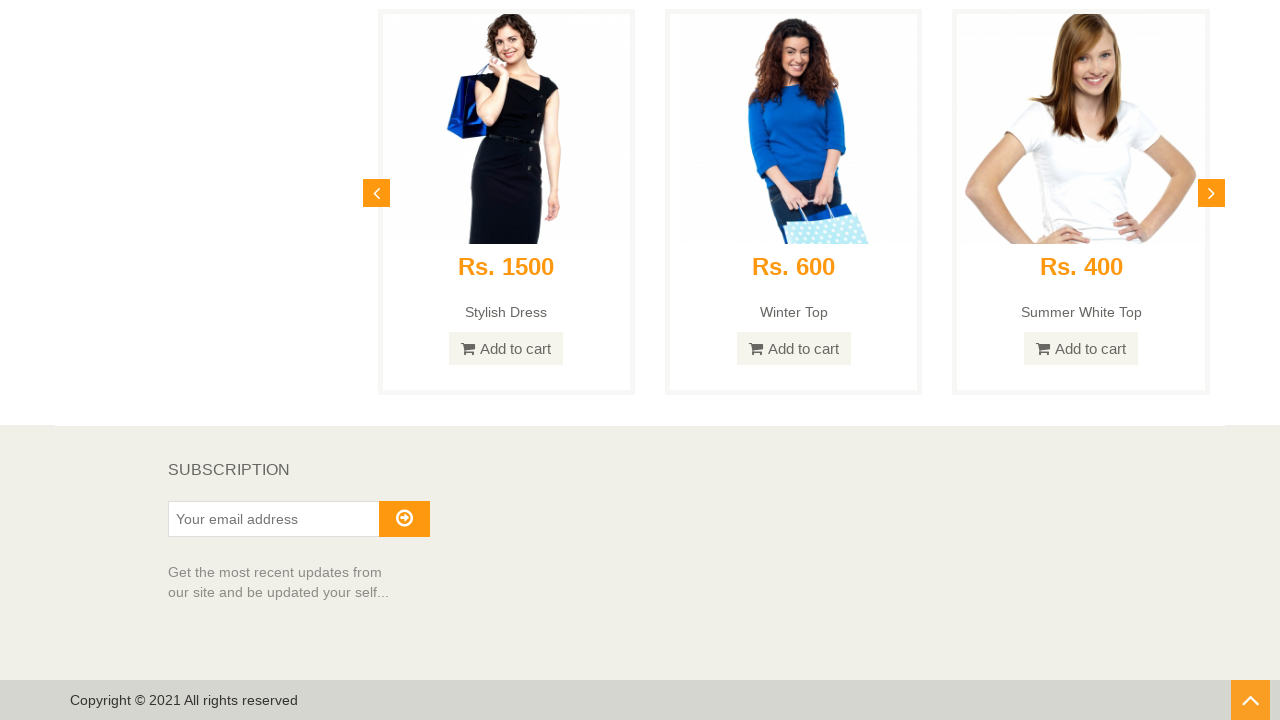

Waited 500ms to verify scroll completed
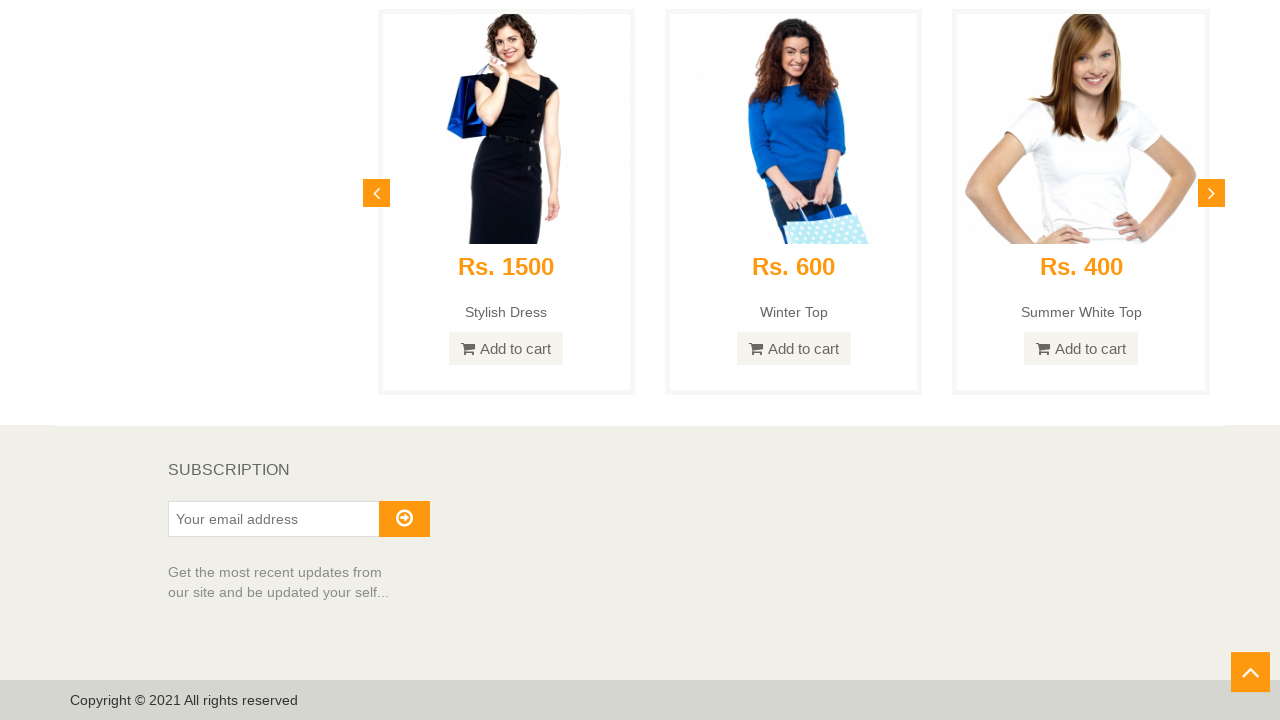

Scrolled back up to the top of the page
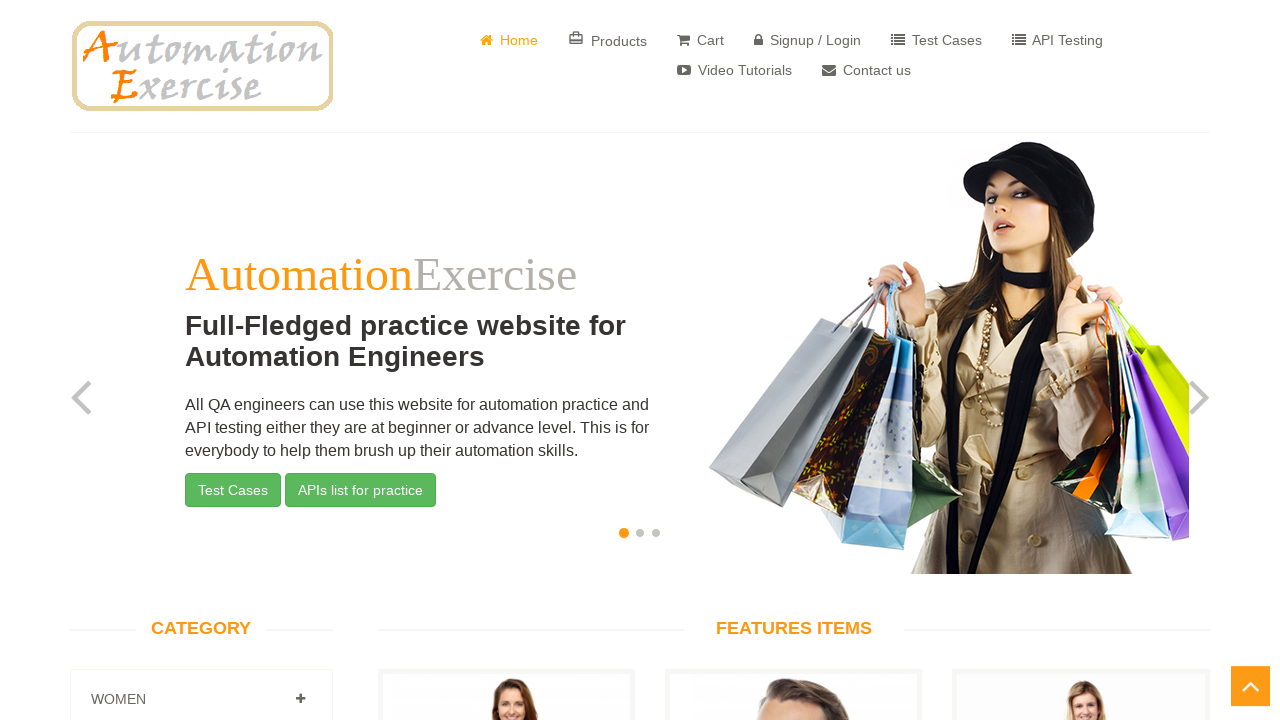

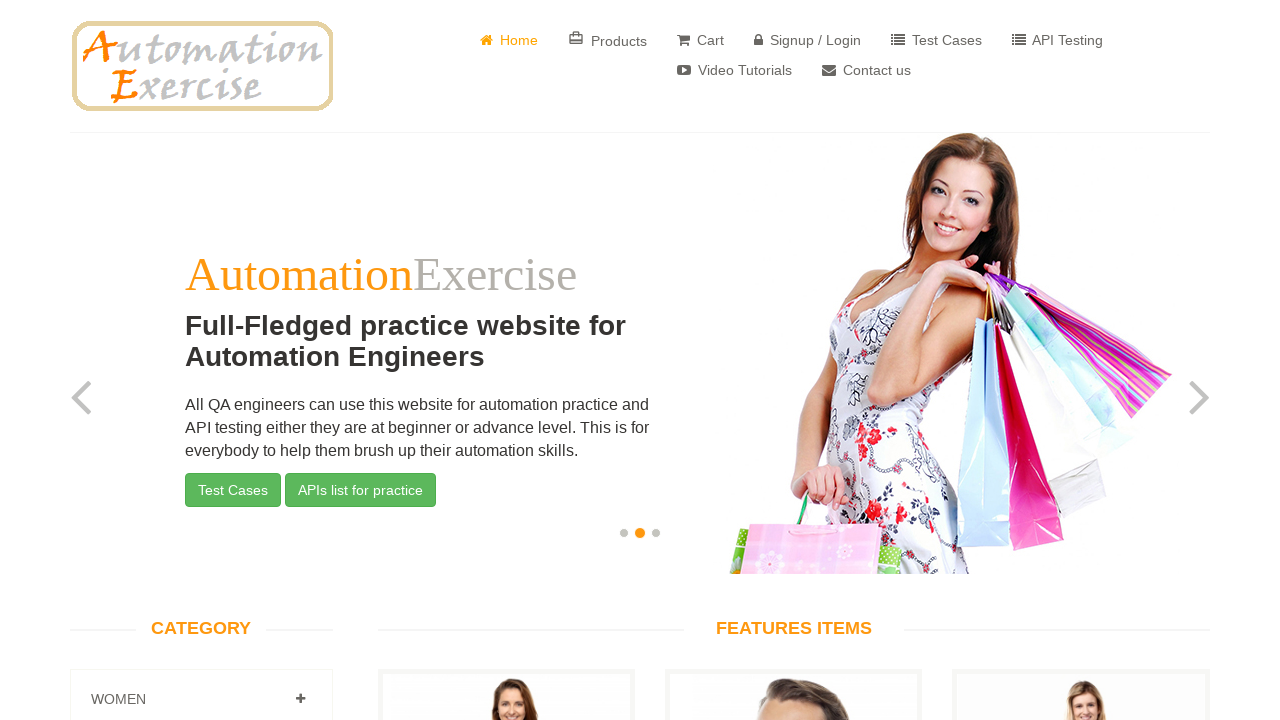